Tests that the delete button removes an item from the page

Starting URL: https://carros-crud.vercel.app/

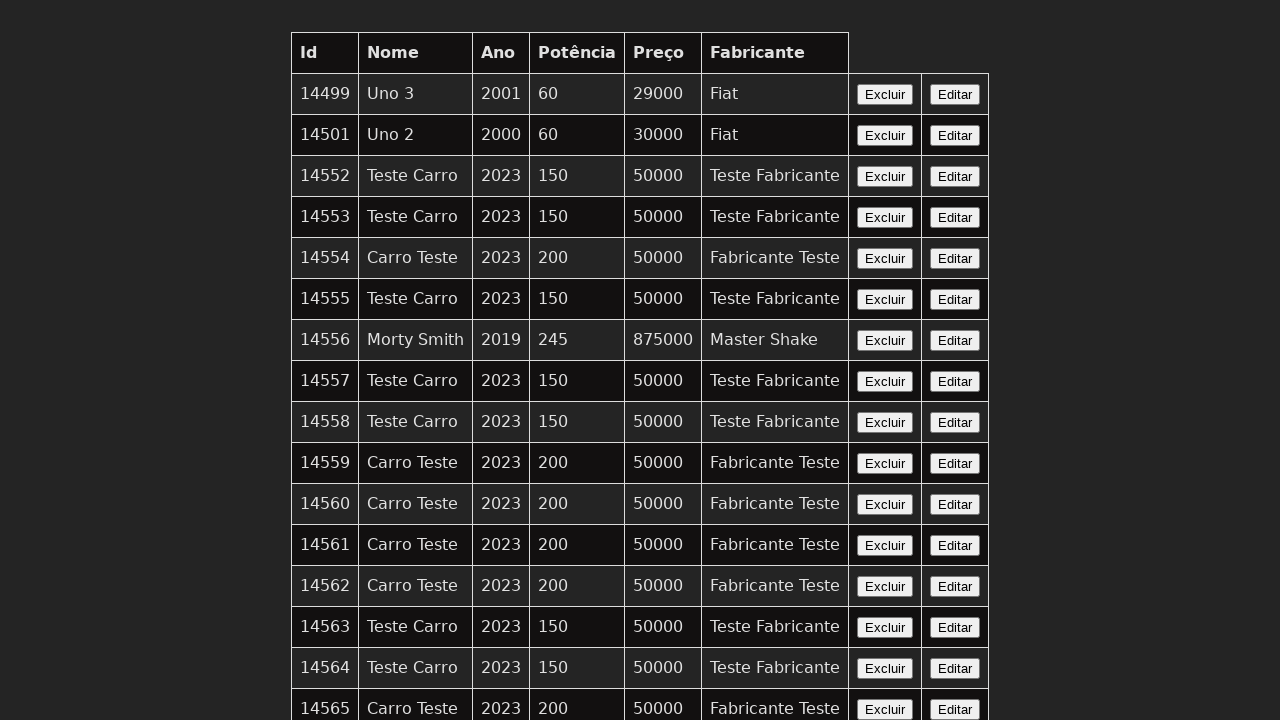

Waited for delete button to be present
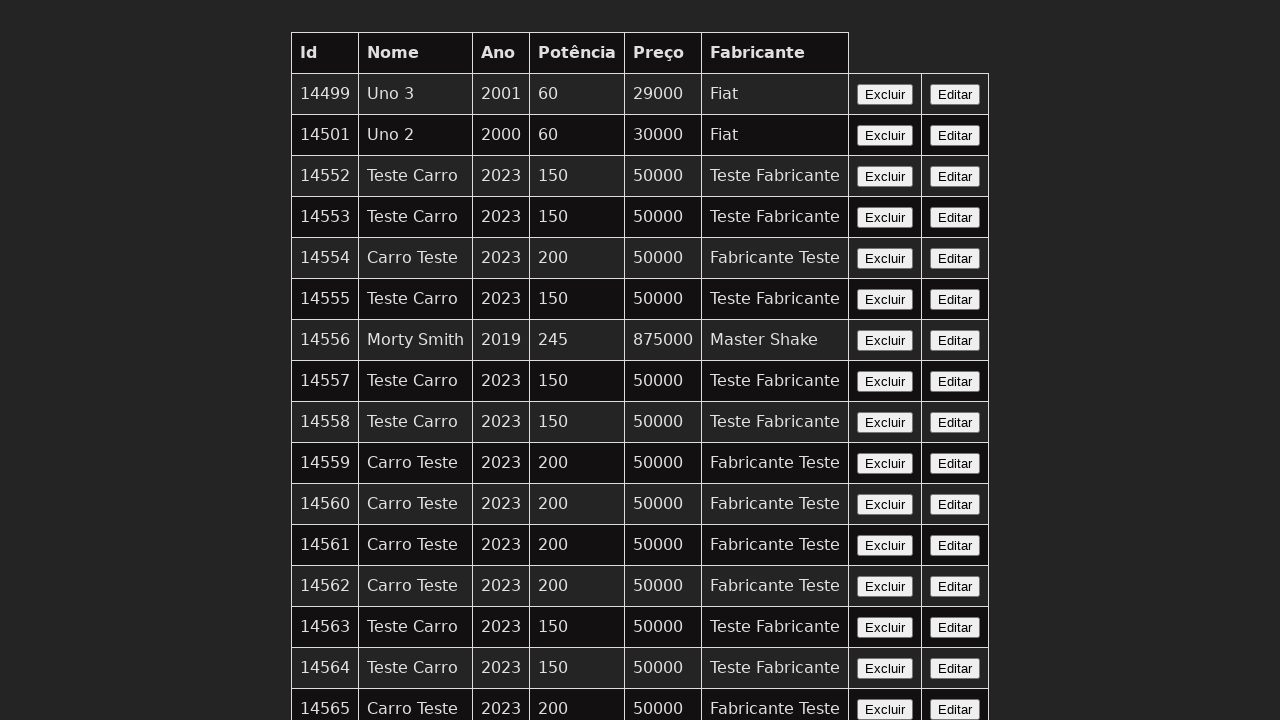

Clicked delete button to remove item from page at (885, 94) on xpath=//button[contains(text(), 'Excluir')]
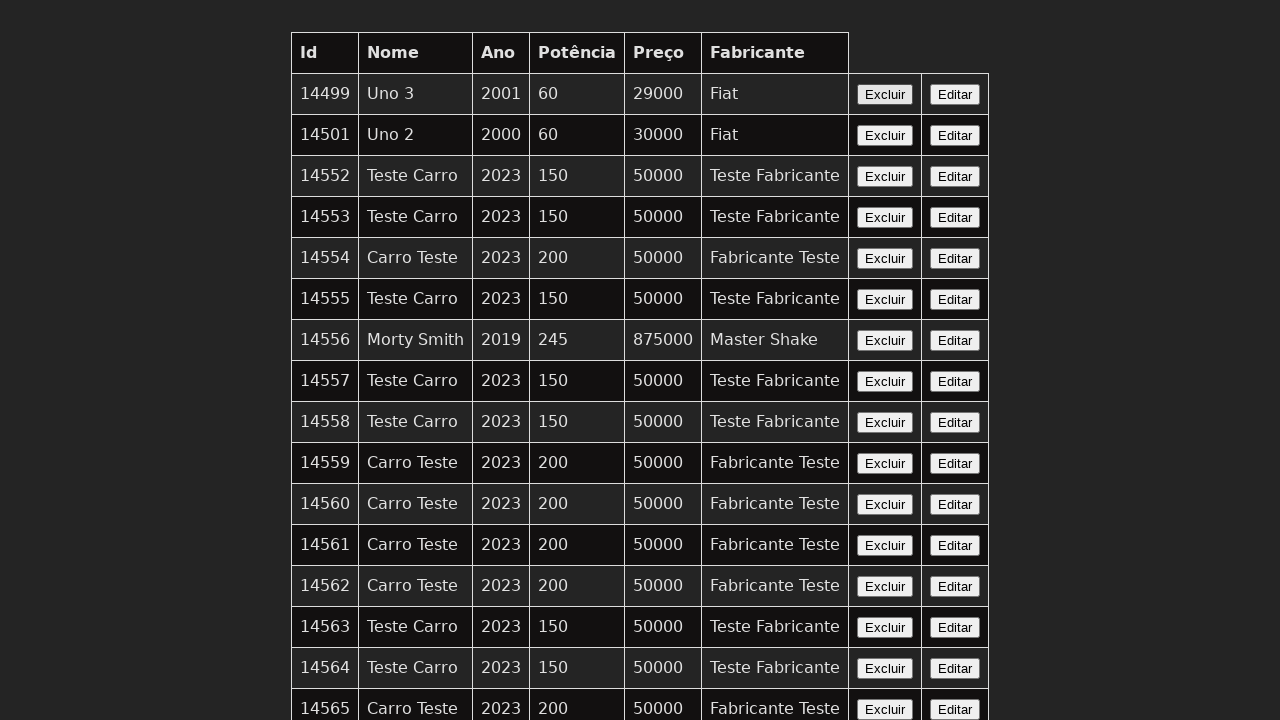

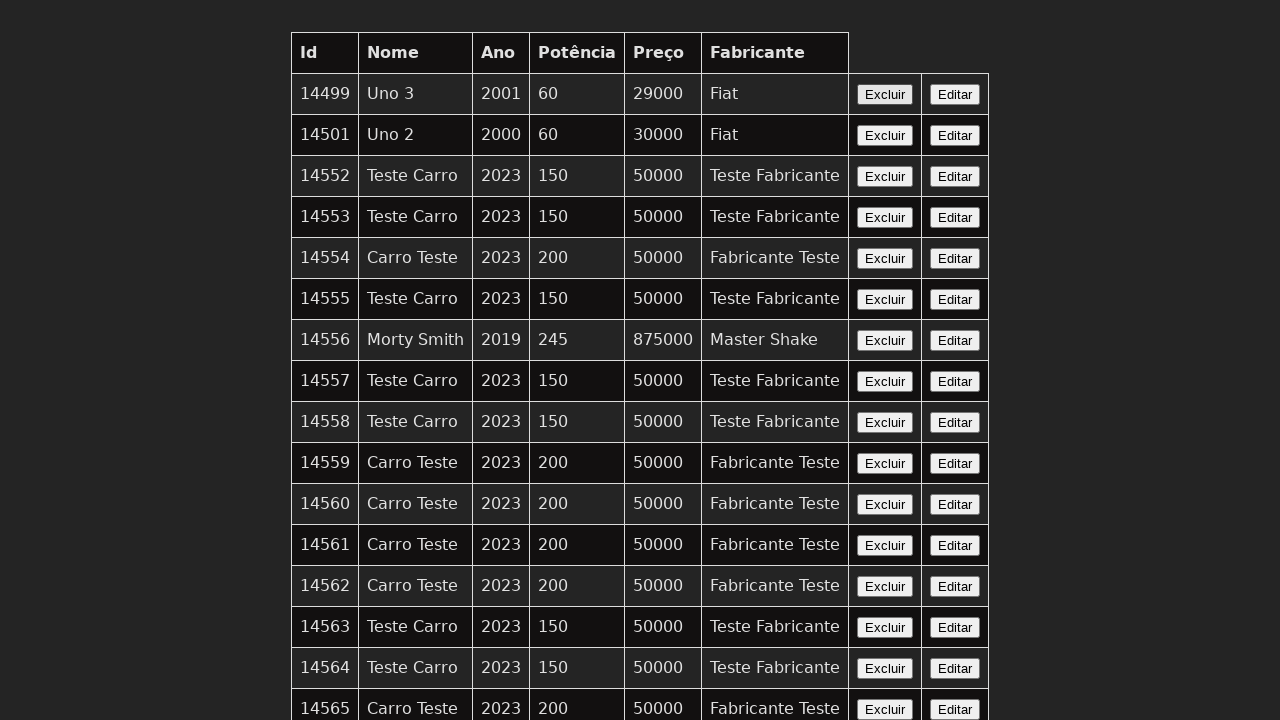